Tests multi-select dropdown by selecting multiple programming languages using different selection methods (index, value, visible text)

Starting URL: https://pynishant.github.io/dropdown-selenium-python-select.html

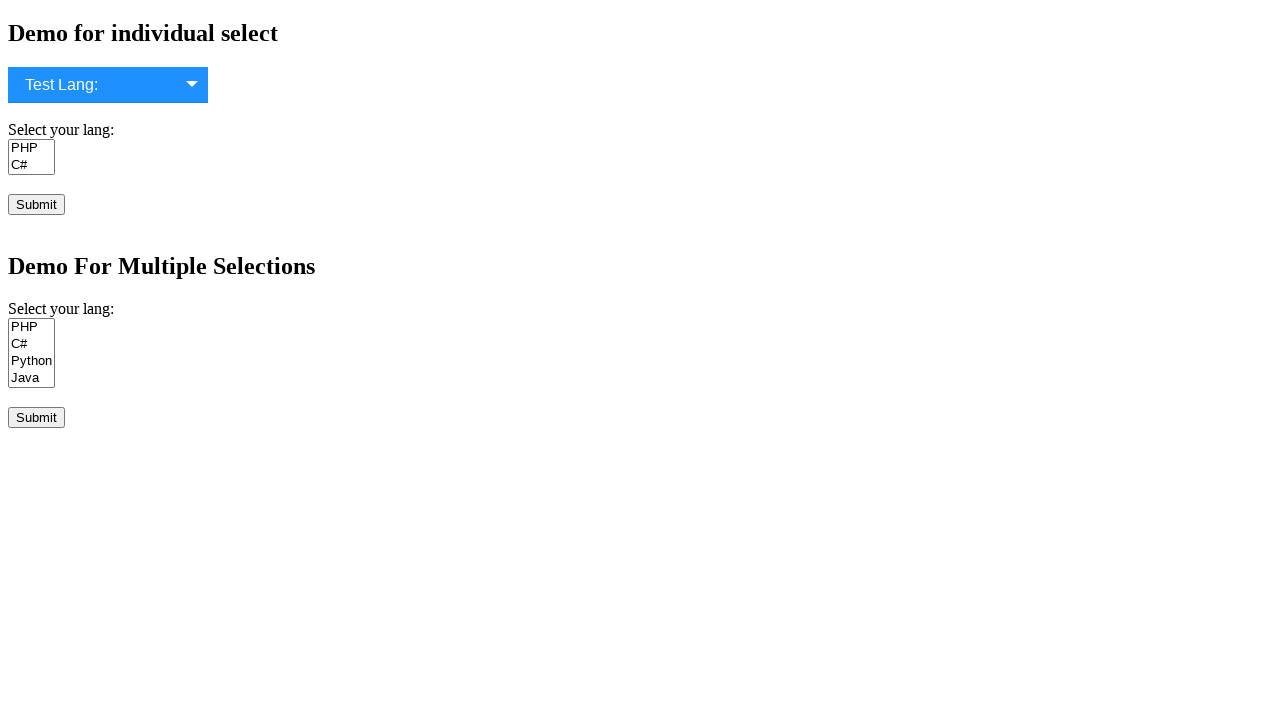

Selected first option by index (index 0) in multi-select dropdown on #lang2
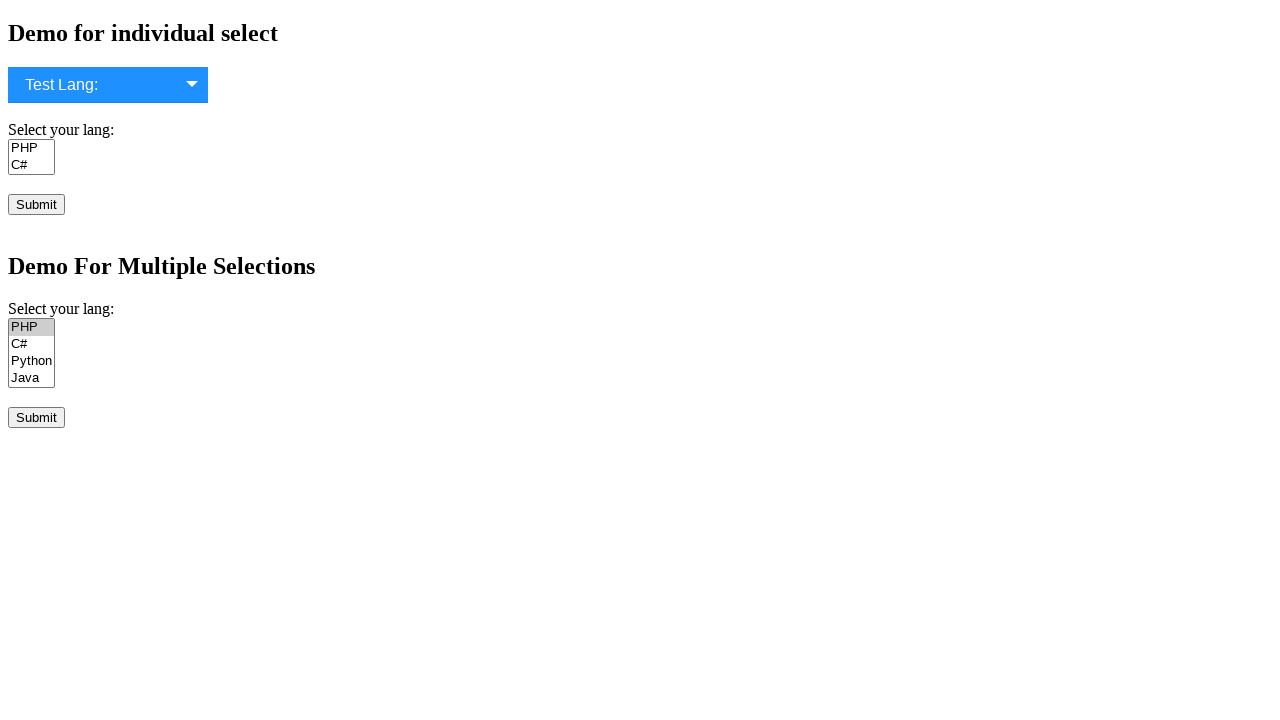

Selected C# by value in multi-select dropdown on #lang2
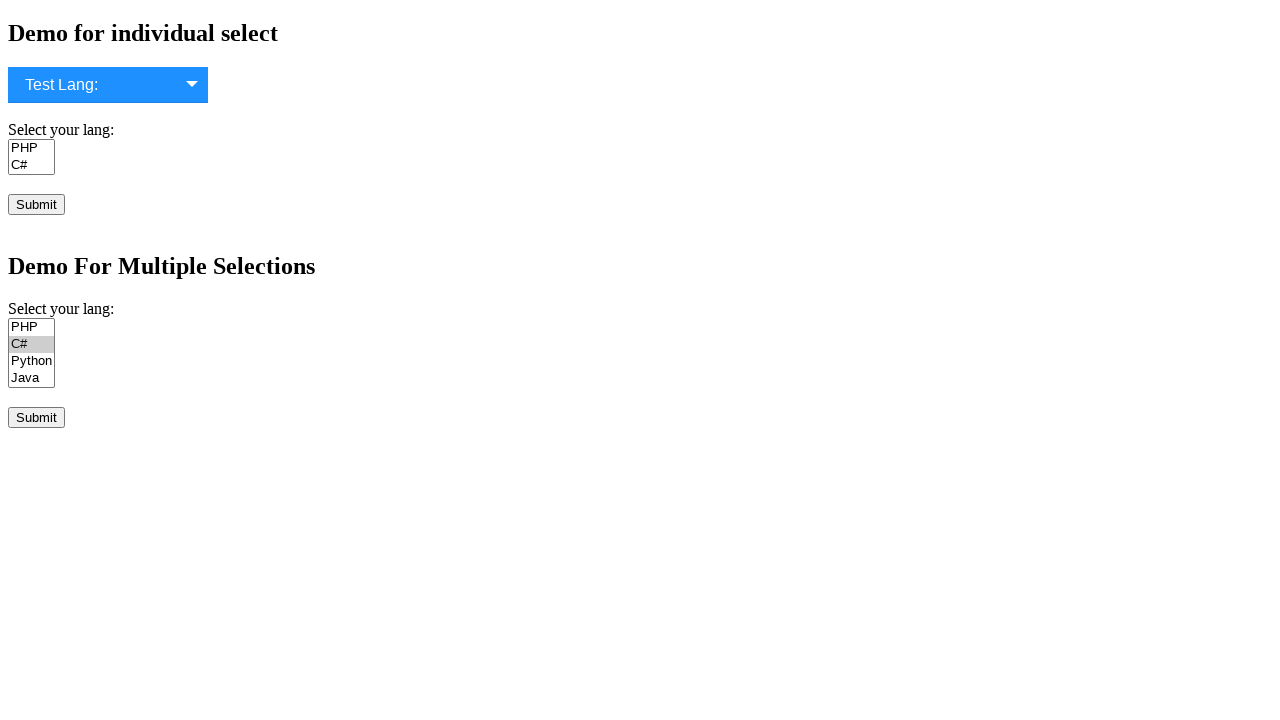

Selected Python by visible text in multi-select dropdown on #lang2
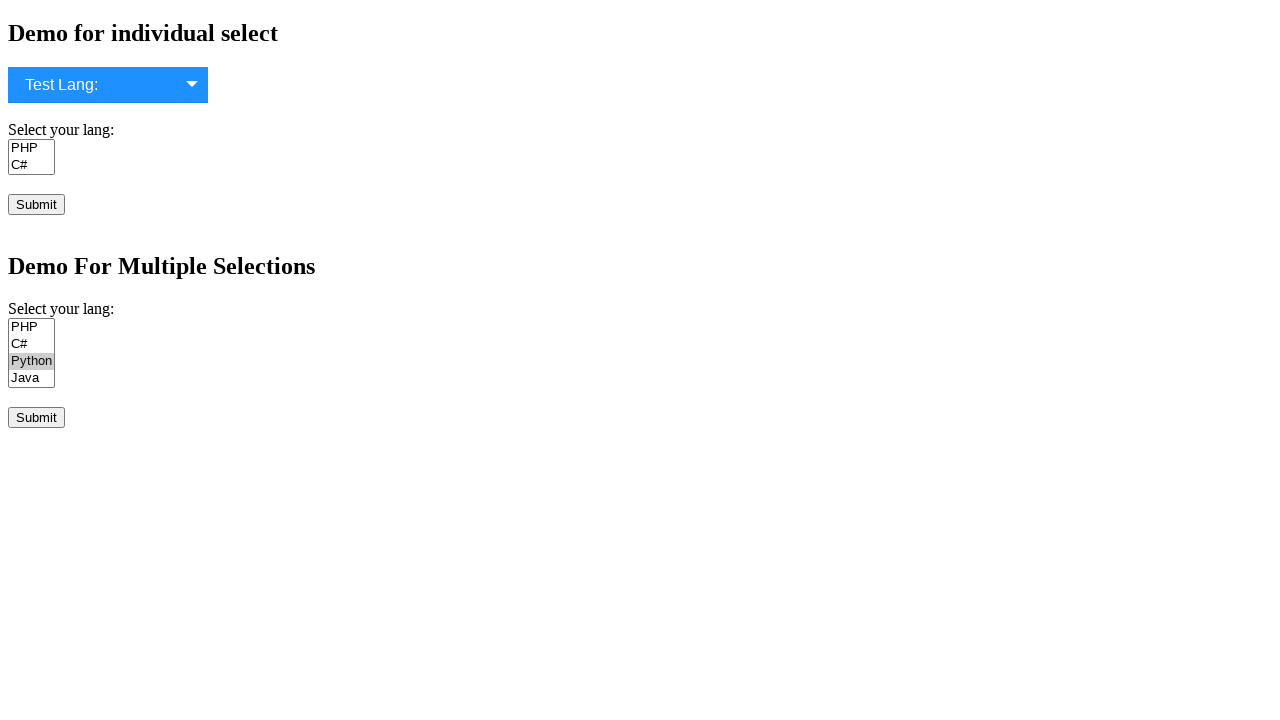

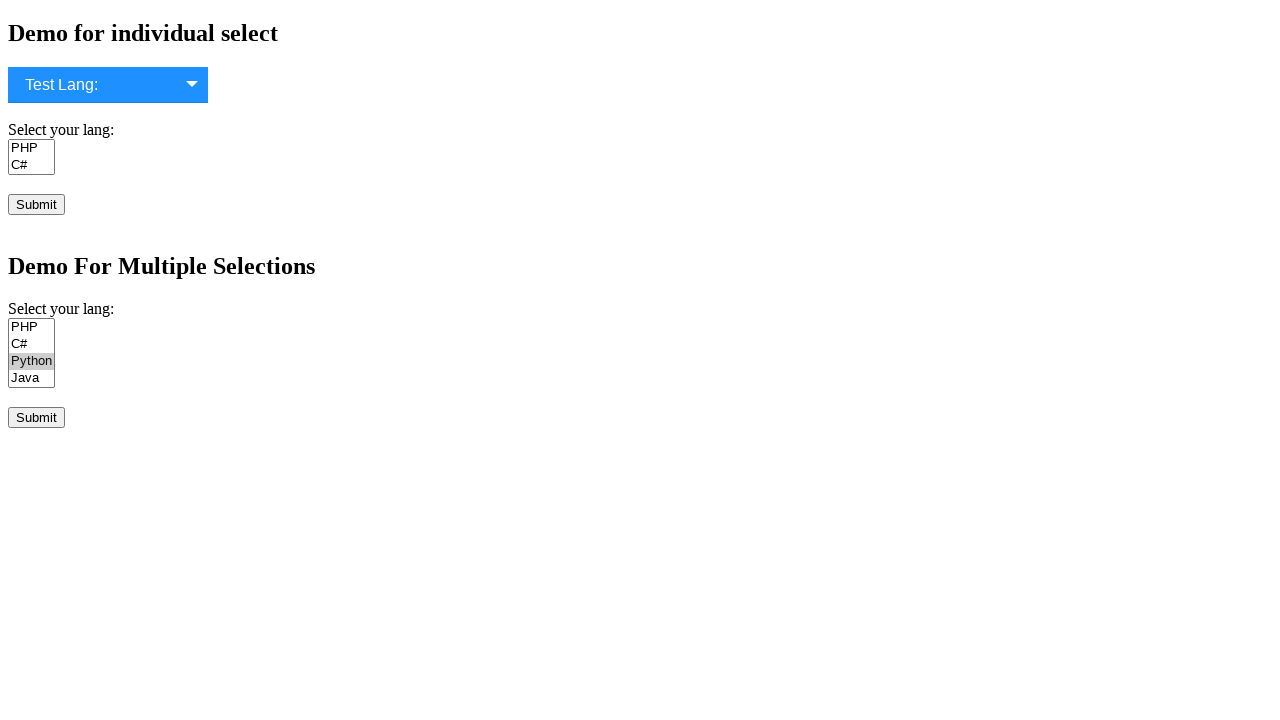